Navigates to the Mongolian weather service website and verifies that the temperature element loads successfully on the page.

Starting URL: https://weather.gov.mn

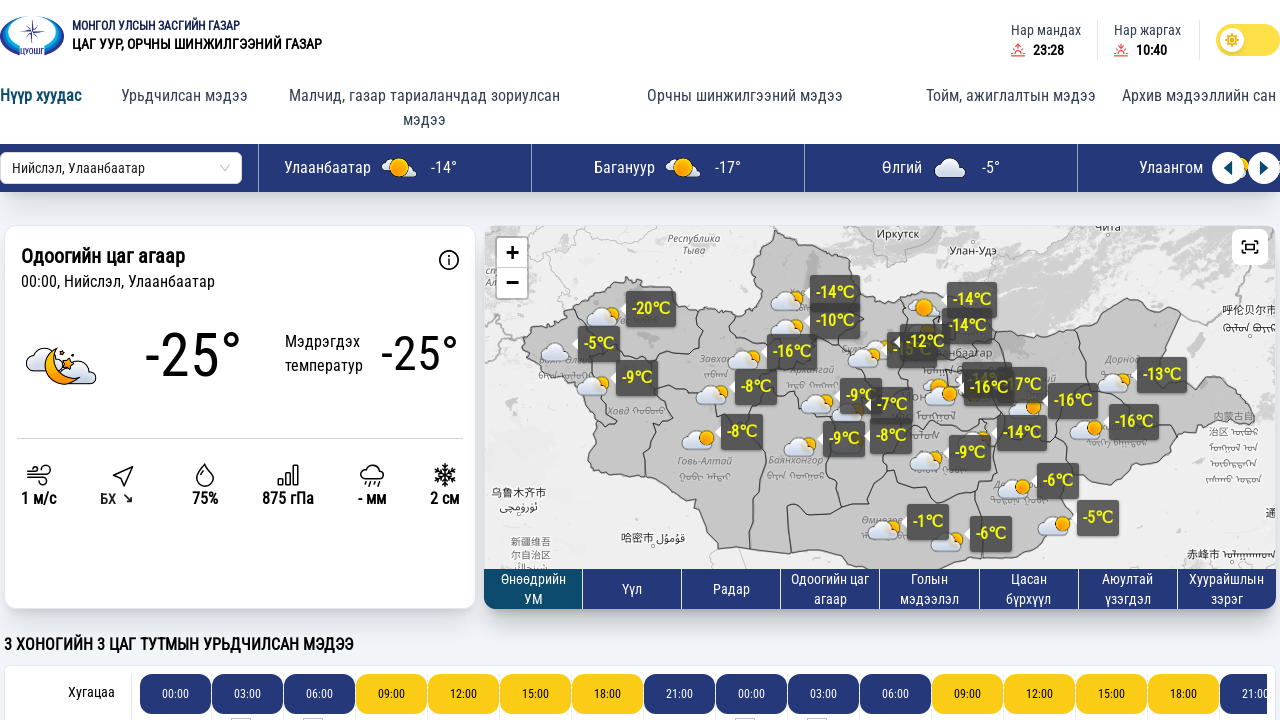

Navigated to Mongolian weather service website at https://weather.gov.mn
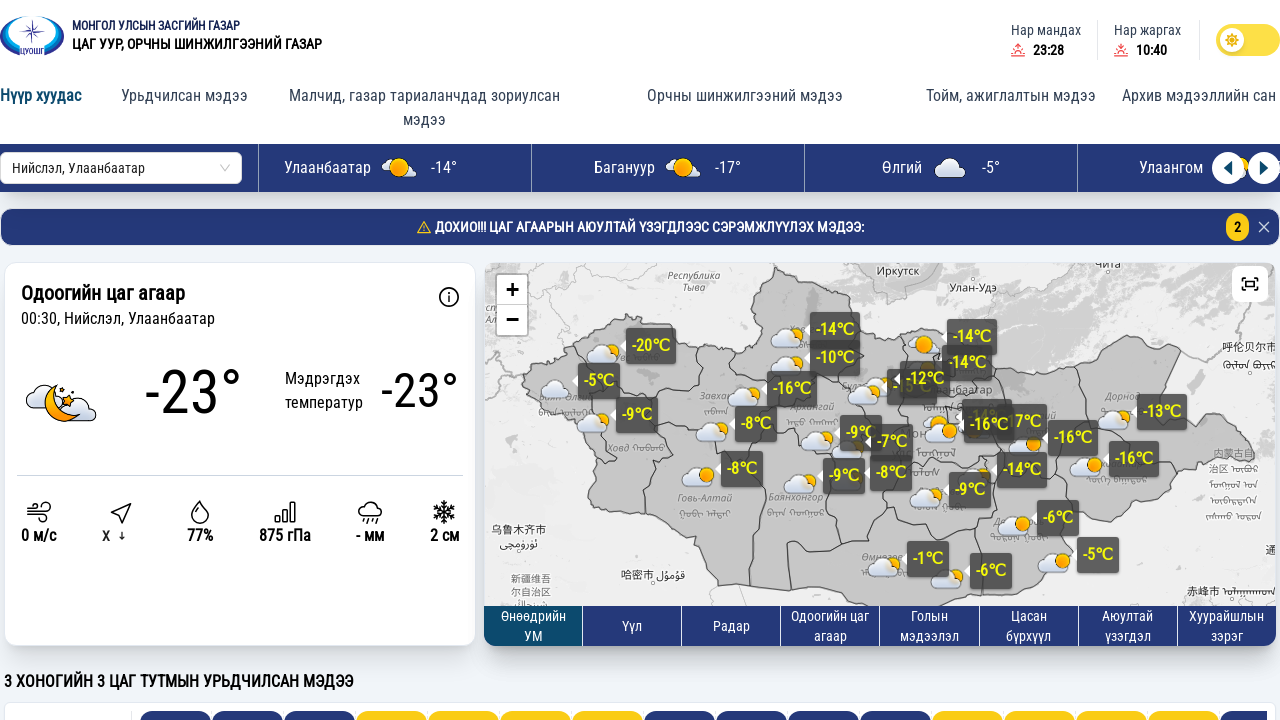

Temperature element selector loaded successfully
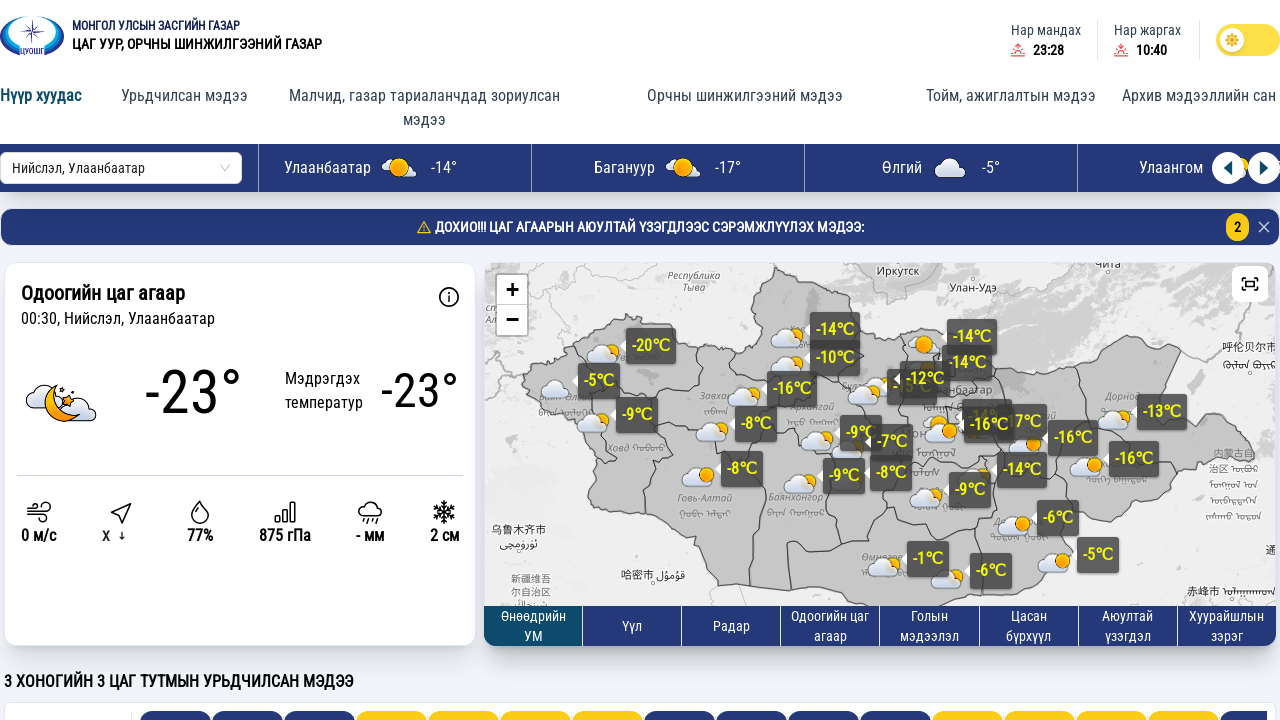

Temperature element is now visible on the page
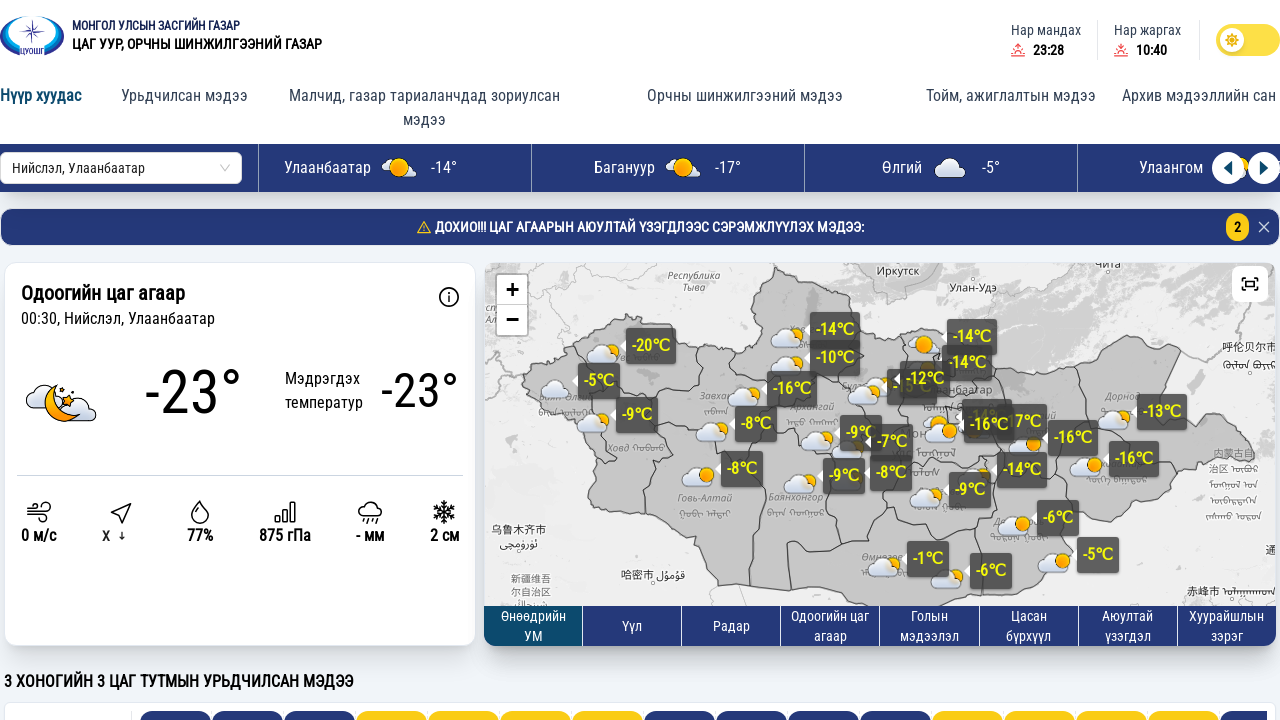

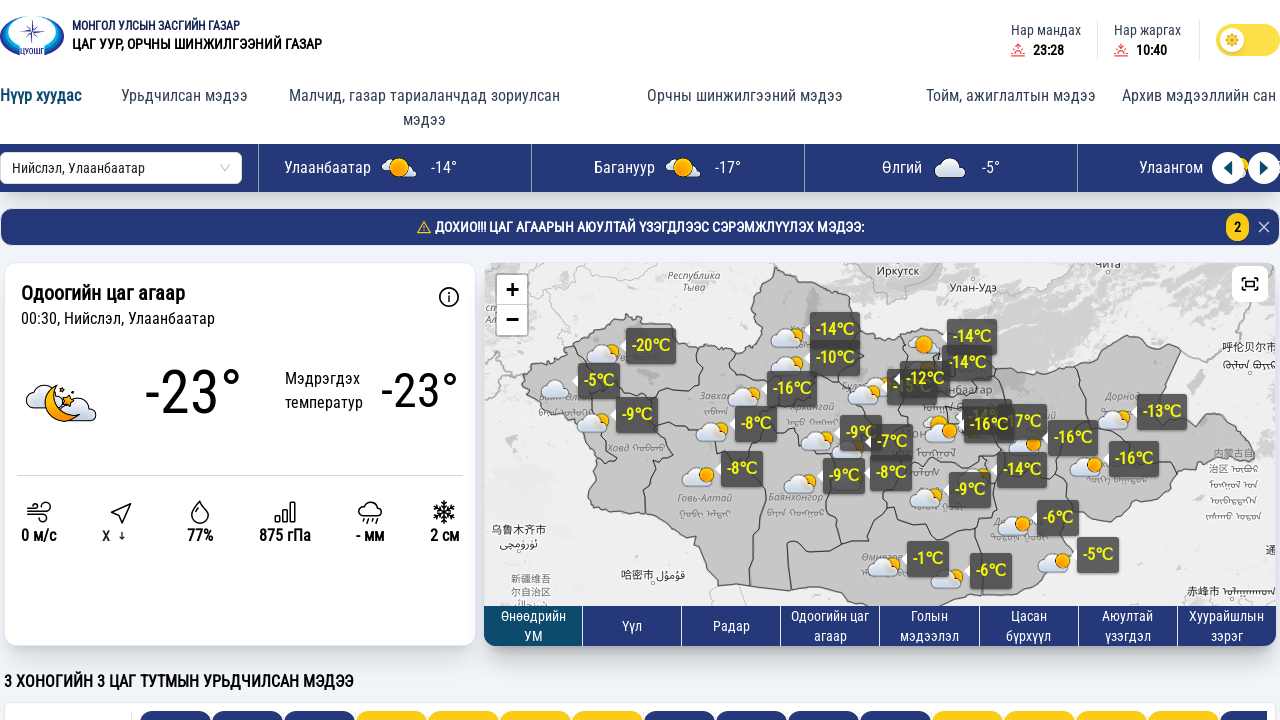